Tests navigation through BrowserCat website, fills out a contact form with name, email, and message, then navigates to the blog section and scrolls through the page.

Starting URL: https://www.browsercat.com/

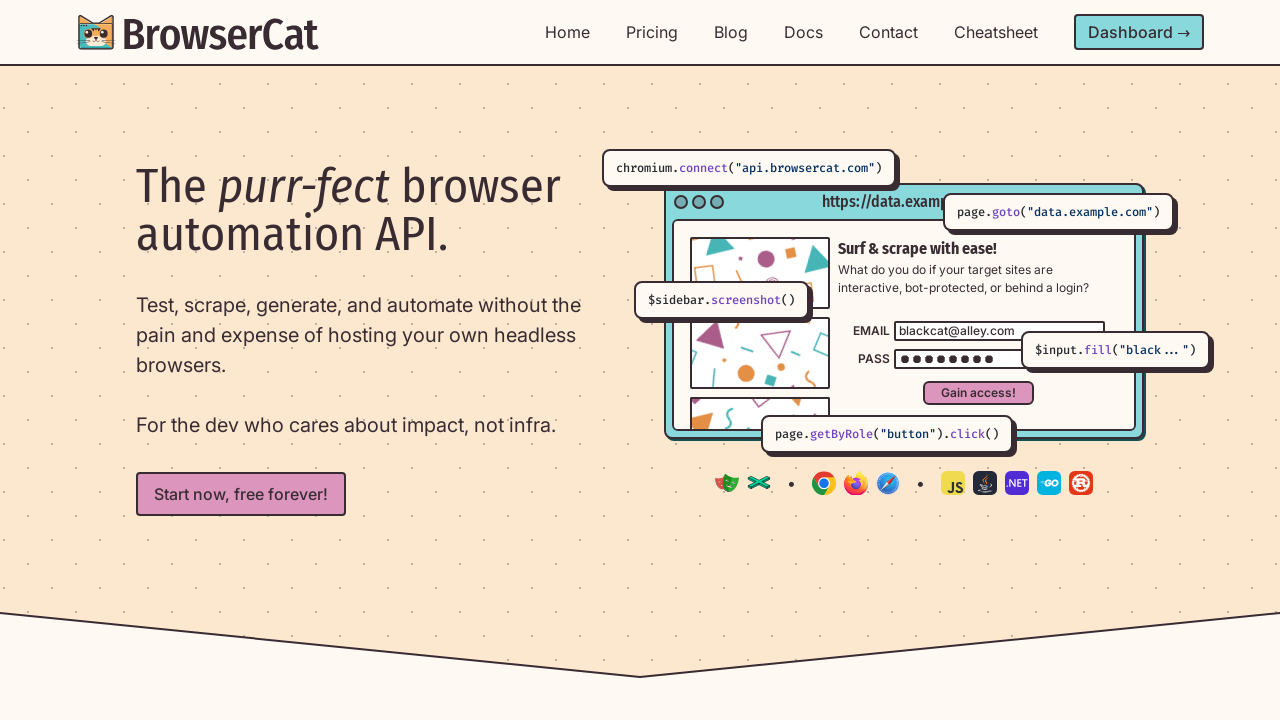

Clicked Contact link to navigate to contact page at (888, 32) on text=Contact
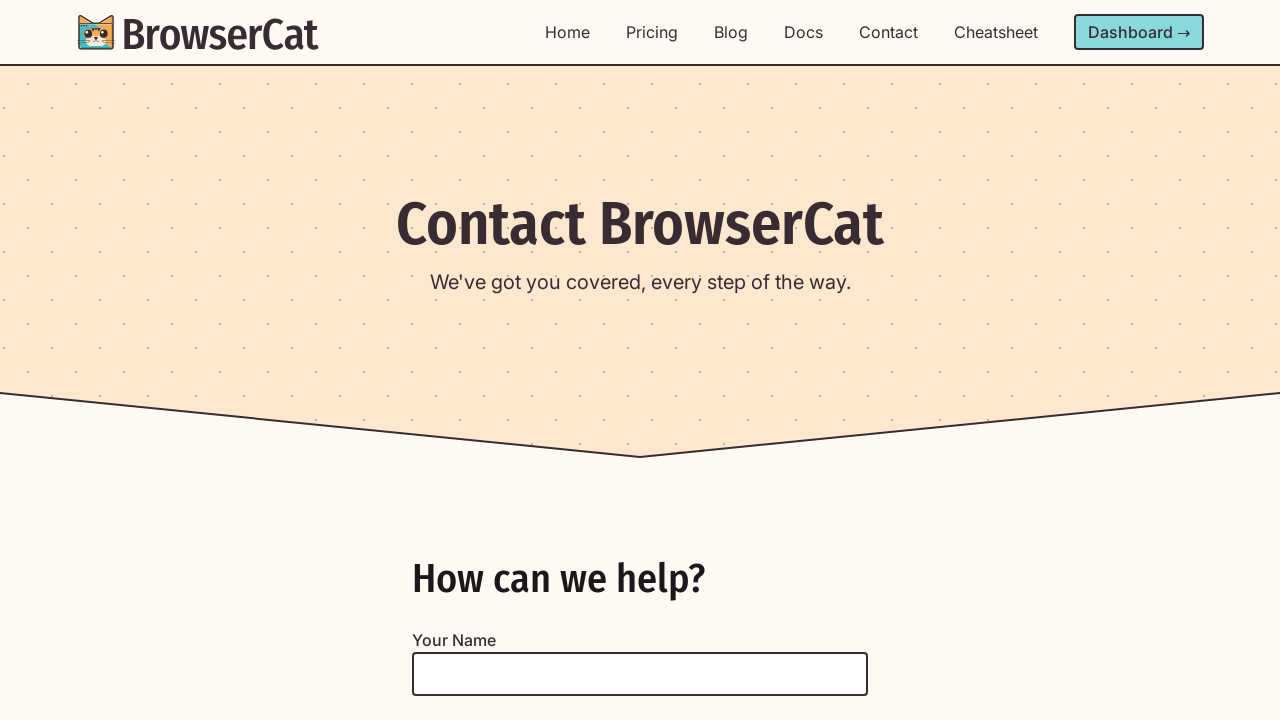

Contact page loaded
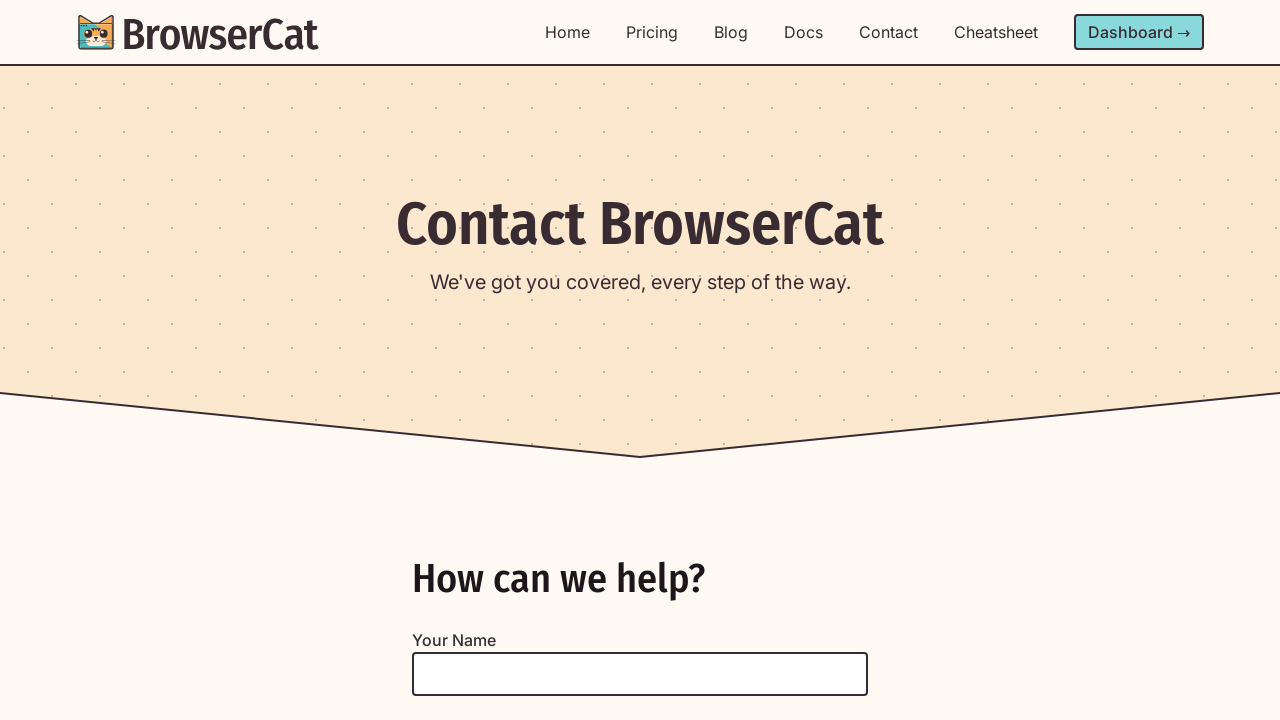

Filled Name field with 'BrowserCat' on internal:label="Name"i
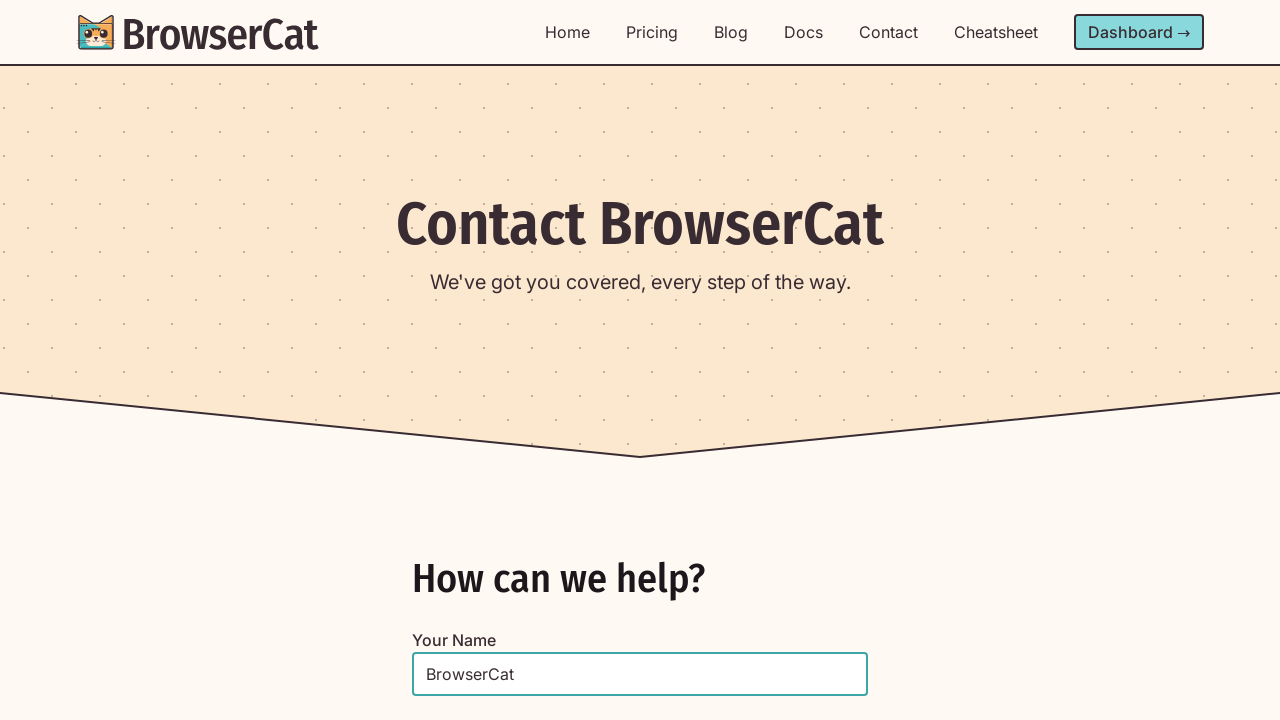

Filled Email field with 'user@test.browsercat.com' on internal:label="Email"i
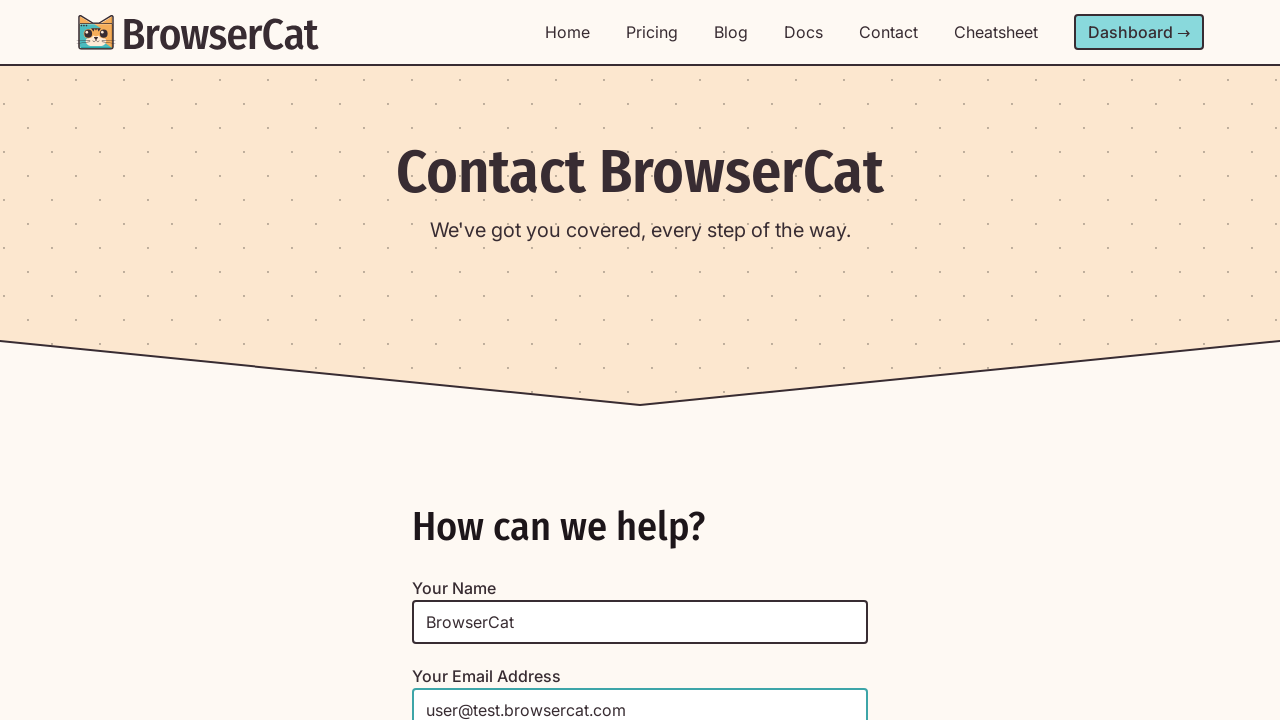

Filled Message field with 'This is a simple test.' on internal:label="Message"i
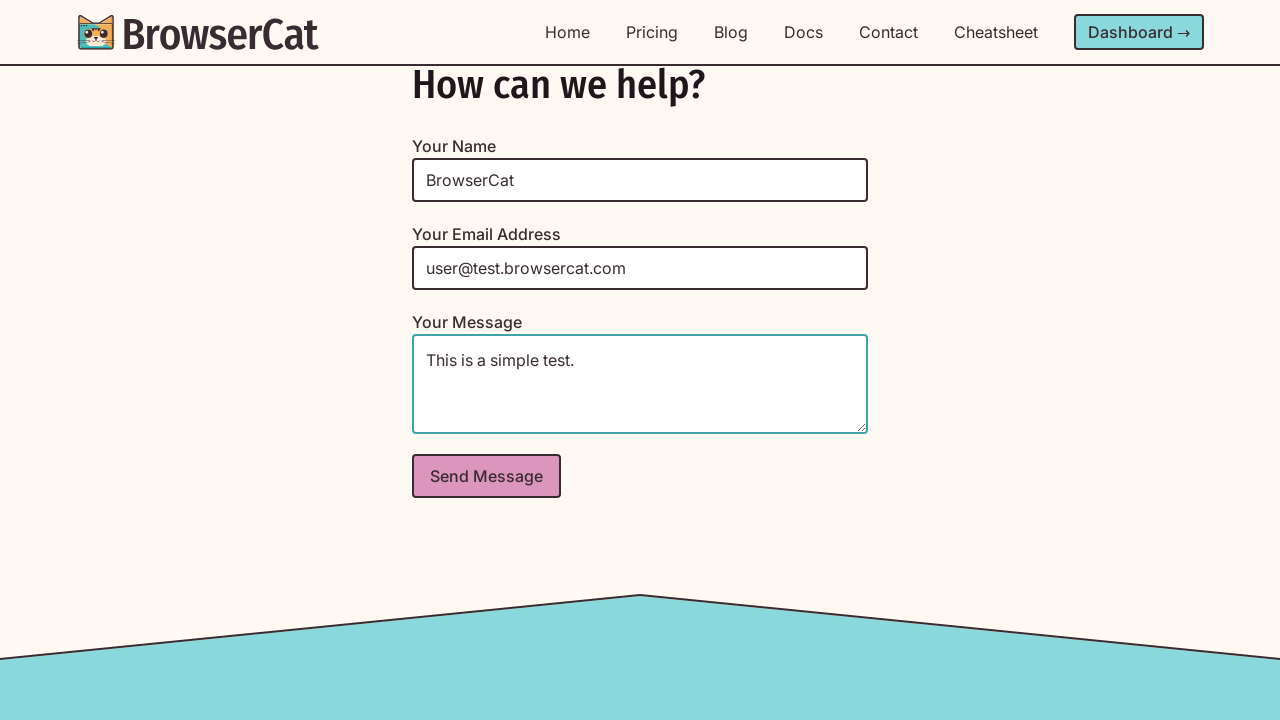

Clicked Send button to submit contact form at (486, 476) on button >> internal:has-text="Send"i
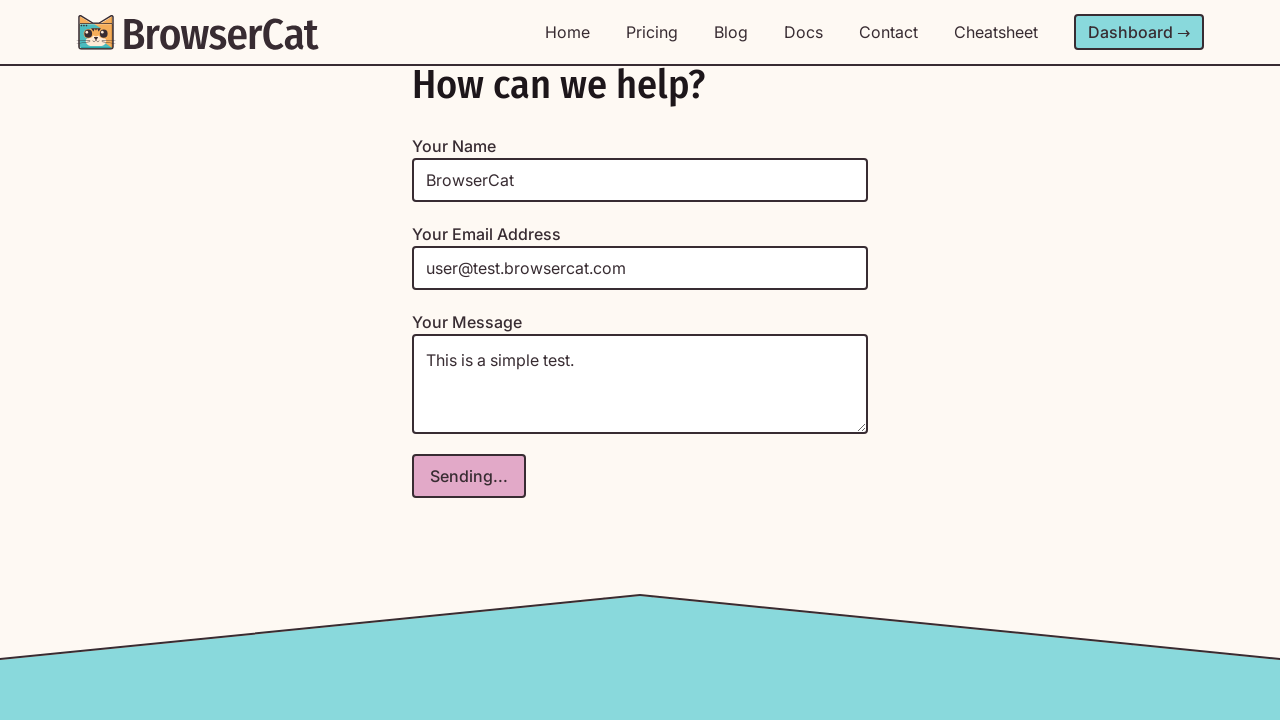

Contact form submission confirmed with 'Sent' message
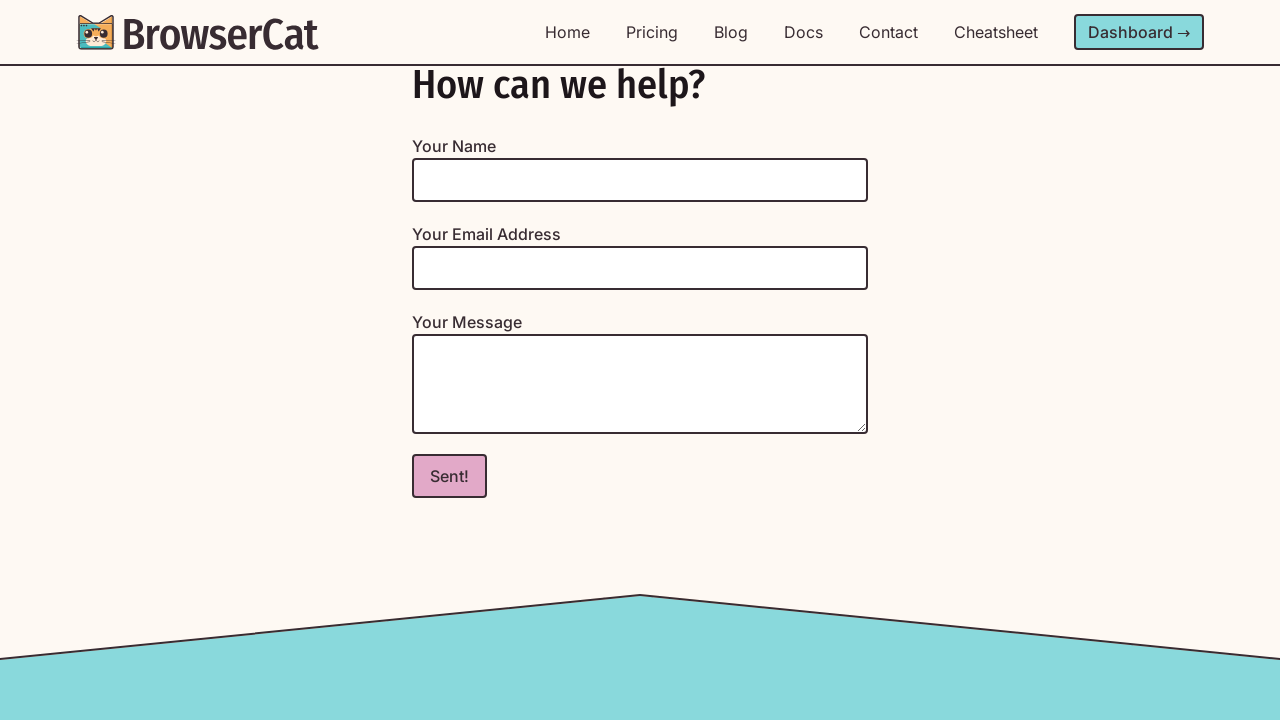

Clicked Blog link to navigate to blog section at (731, 32) on header a >> internal:has-text="Blog"i
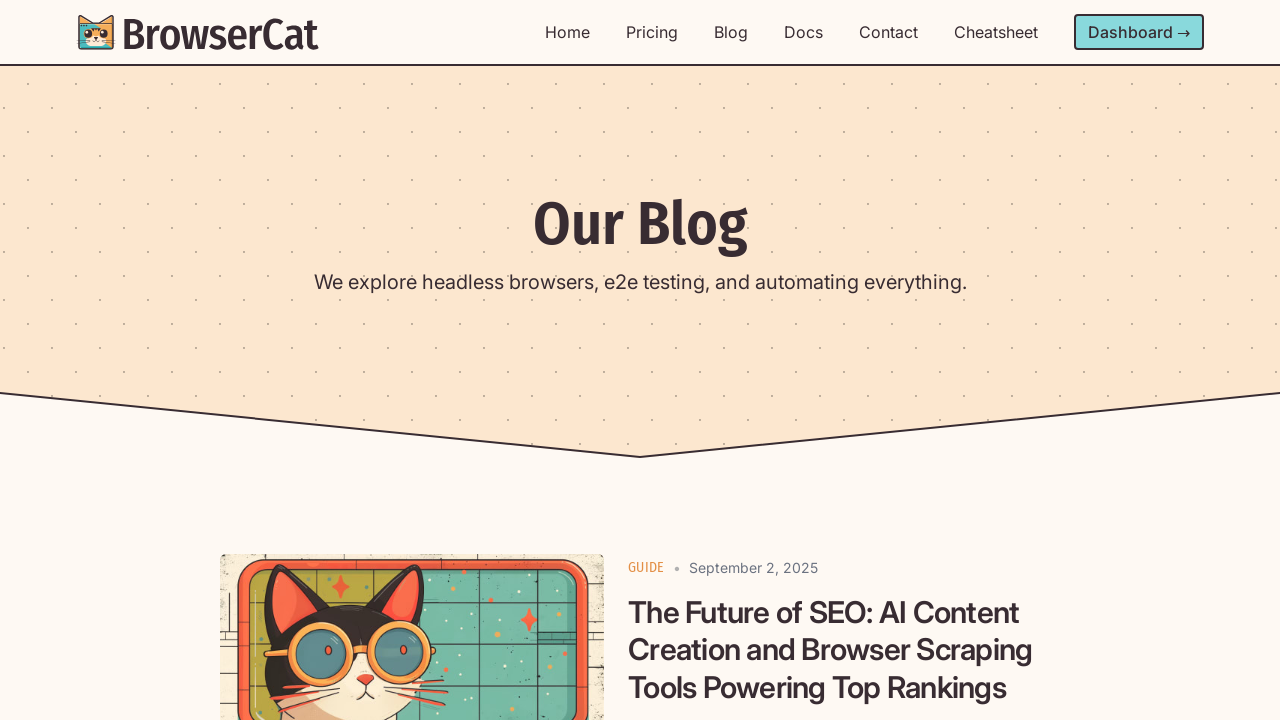

Set viewport size to 600x600 pixels
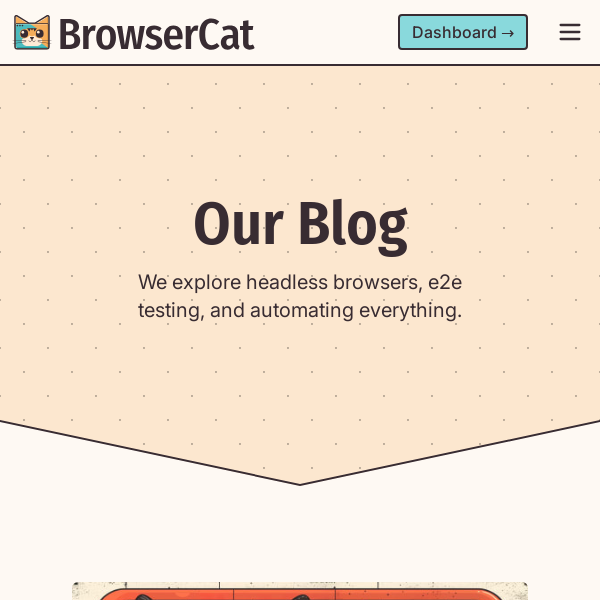

Blog page loaded
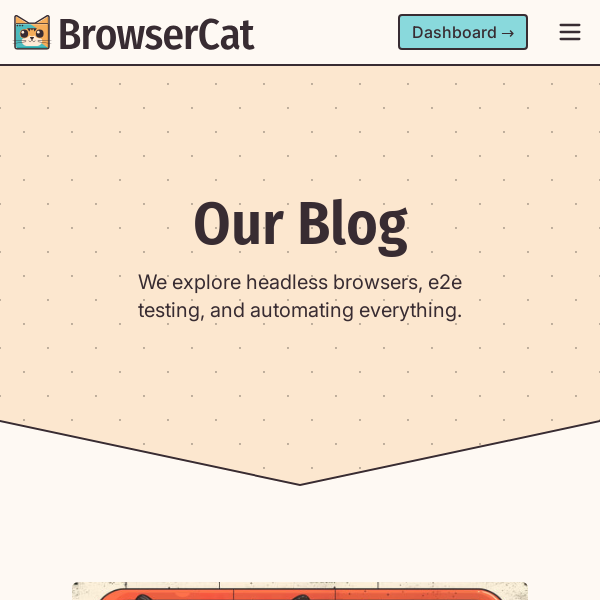

Blog header with h1 element is now visible
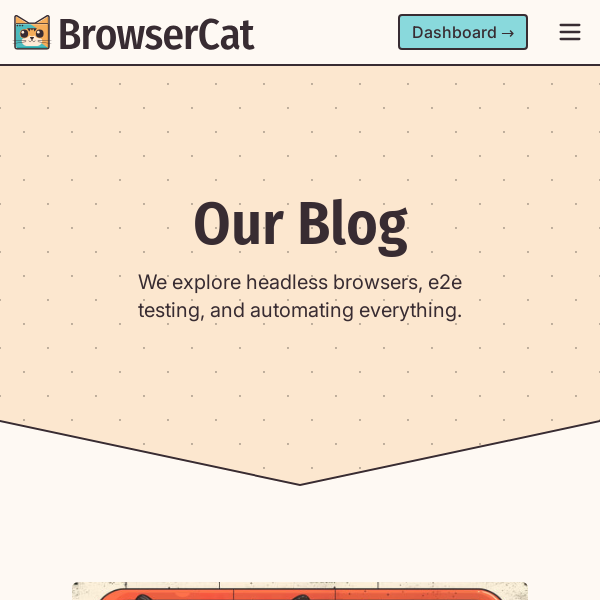

Scrolled through entire blog page from top to bottom
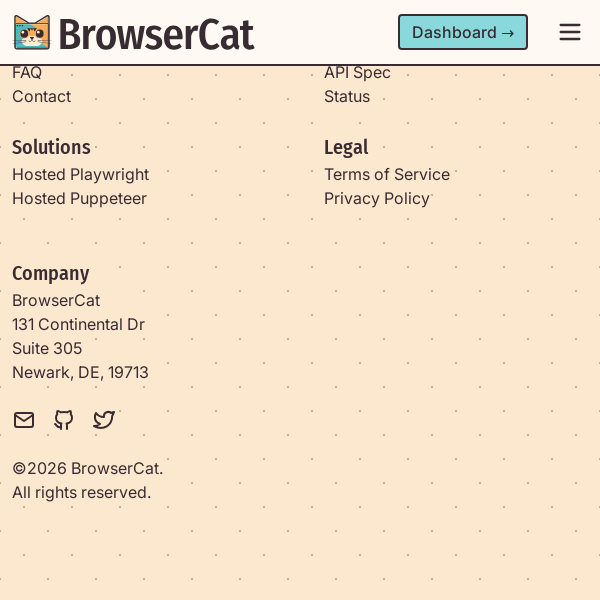

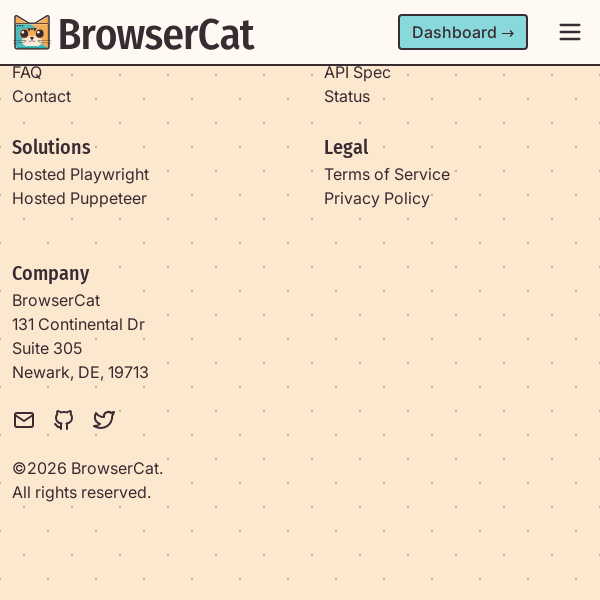